Tests JavaScript alert acceptance and verifies the result message

Starting URL: https://automationfc.github.io/basic-form/index.html

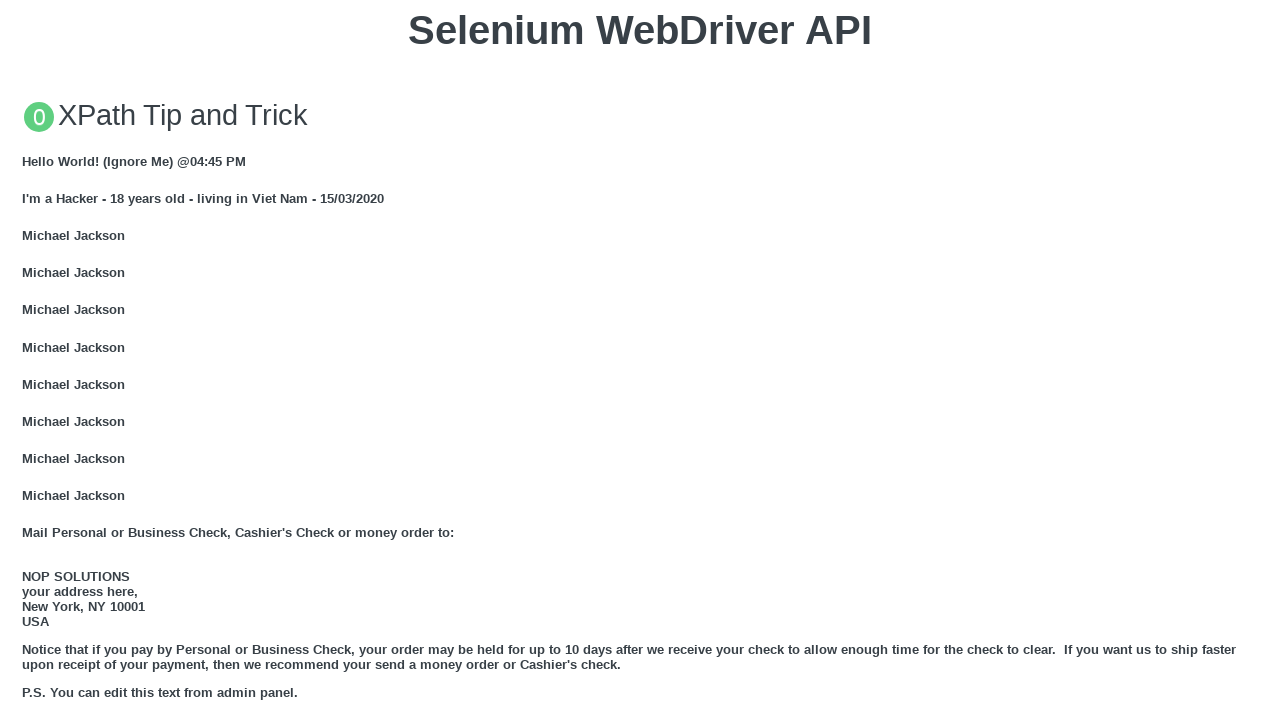

Clicked button to trigger JavaScript alert at (640, 360) on button:text('Click for JS Alert')
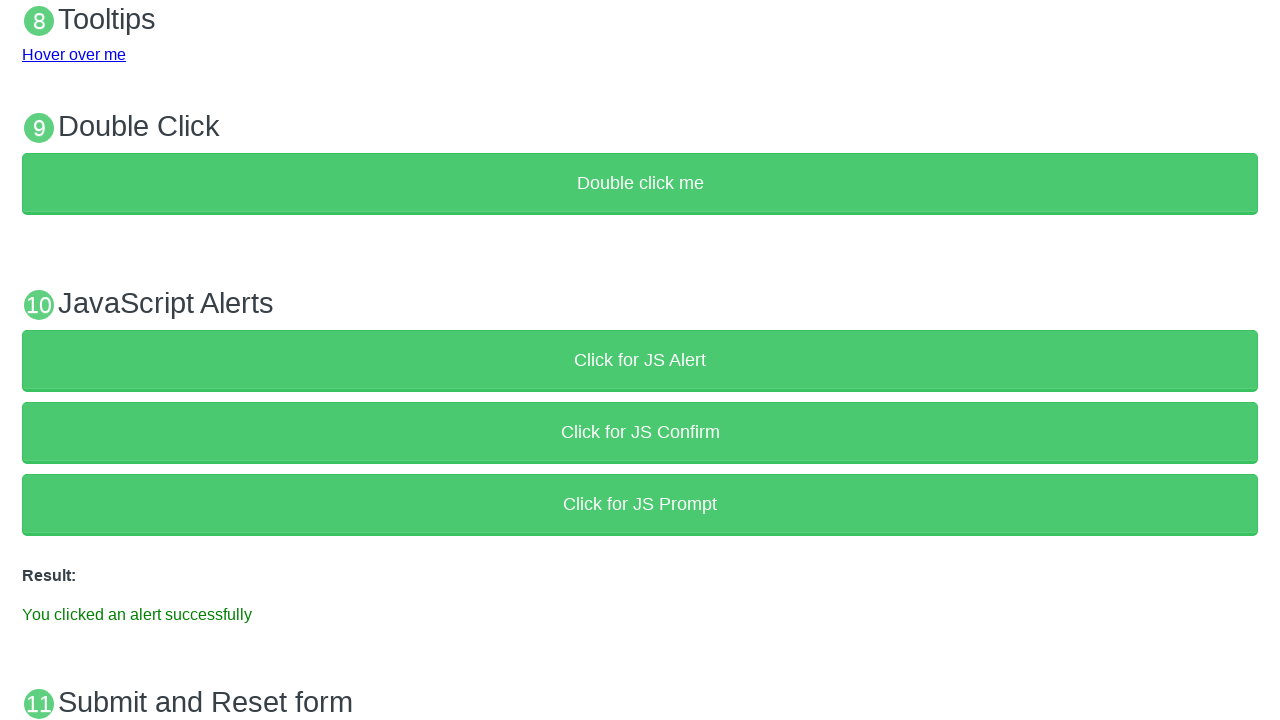

Set up dialog handler to accept alerts
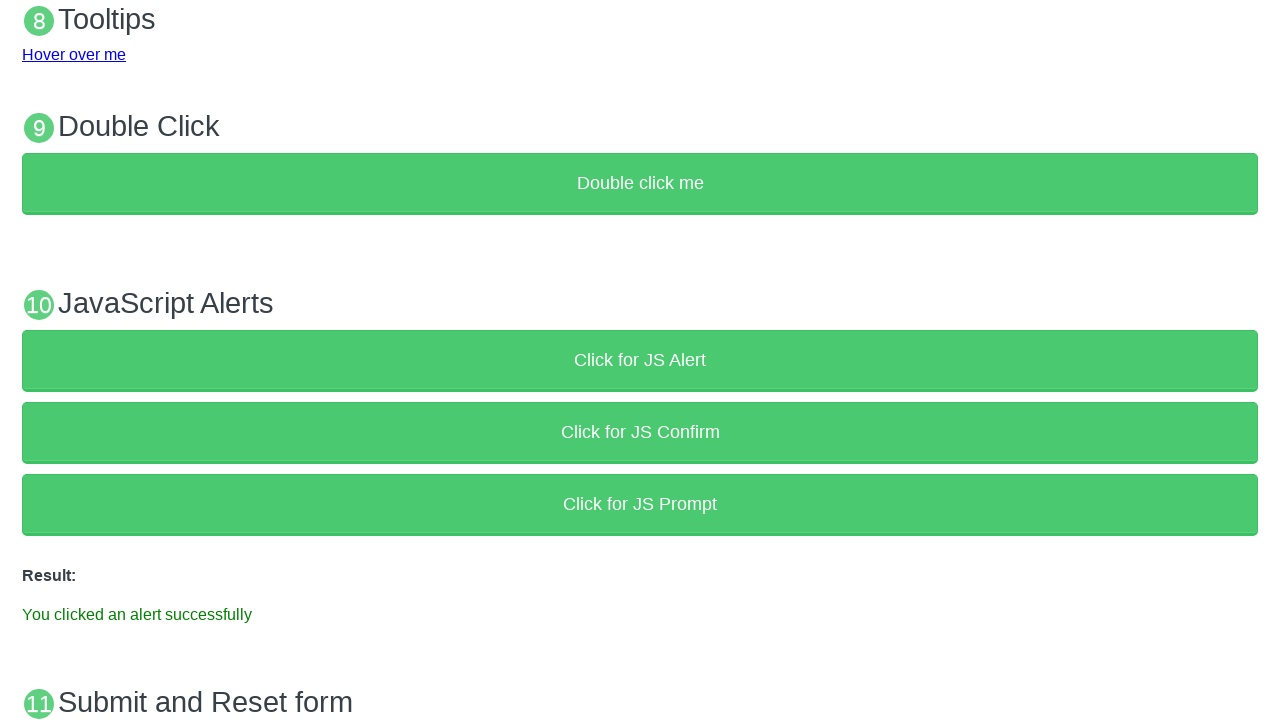

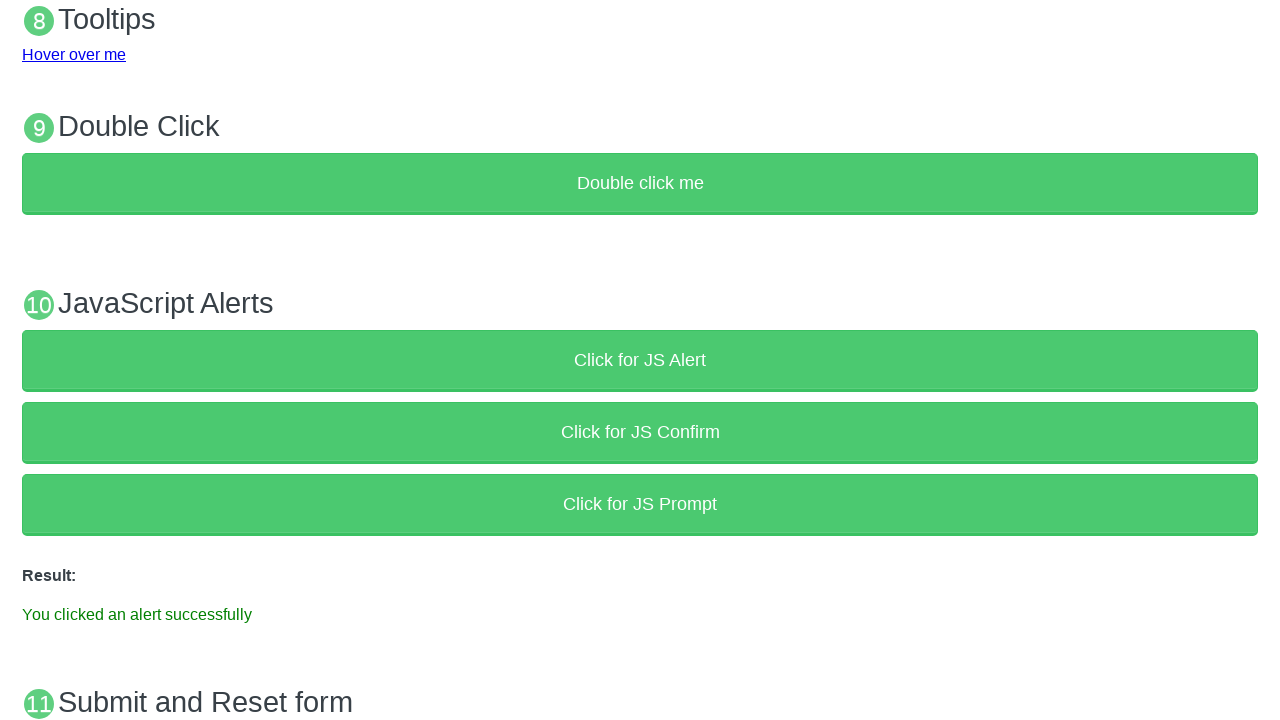